Tests file upload functionality by selecting a file and submitting the upload form

Starting URL: https://the-internet.herokuapp.com/upload

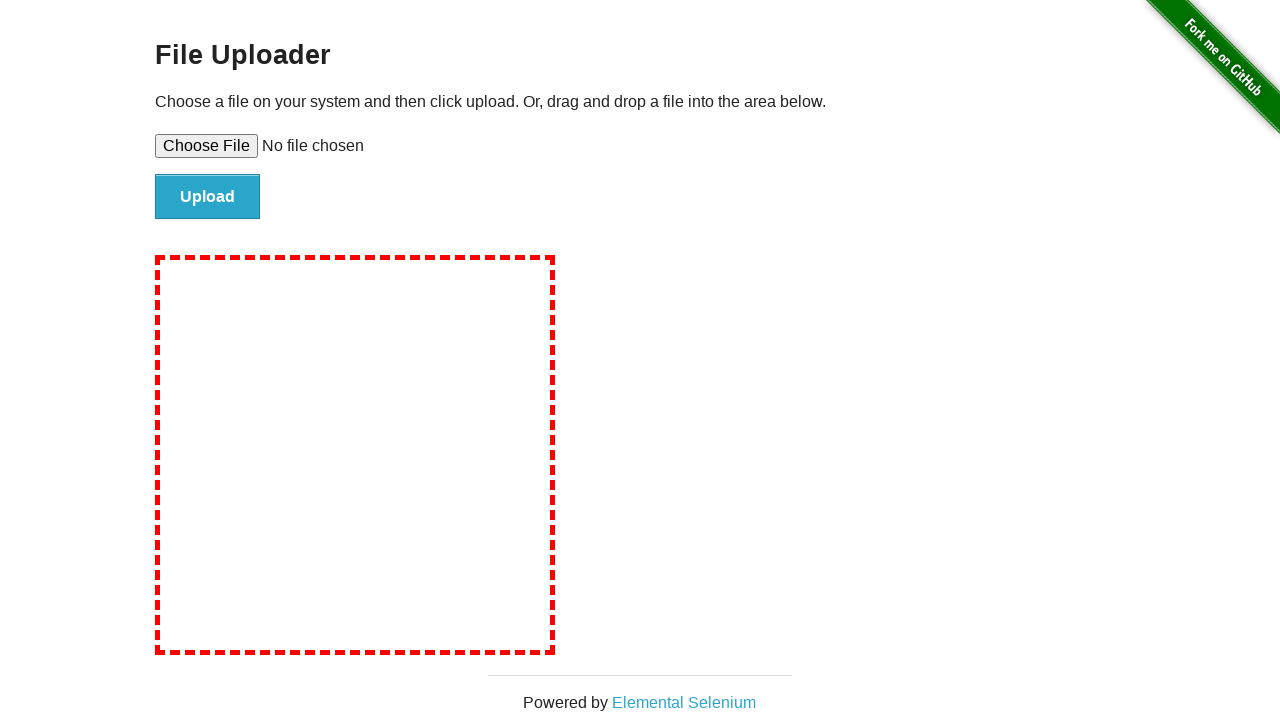

Set input file to temporary test file
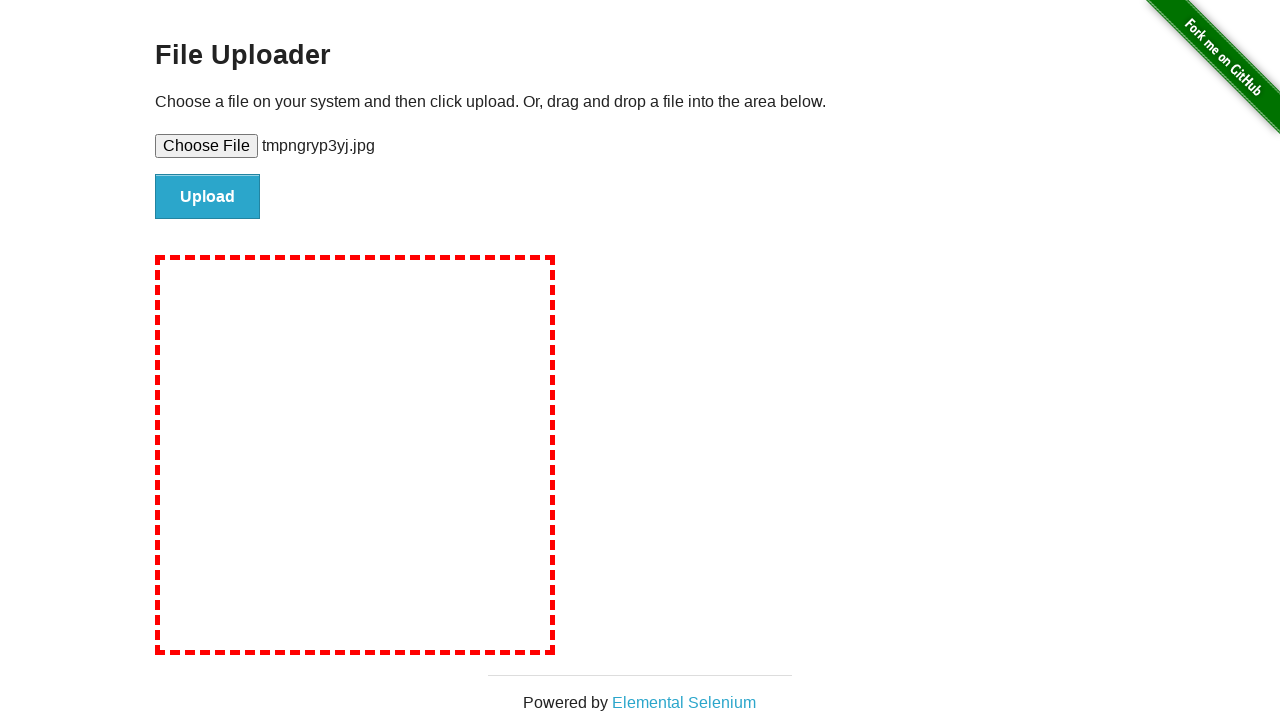

Clicked file submit button at (208, 197) on #file-submit
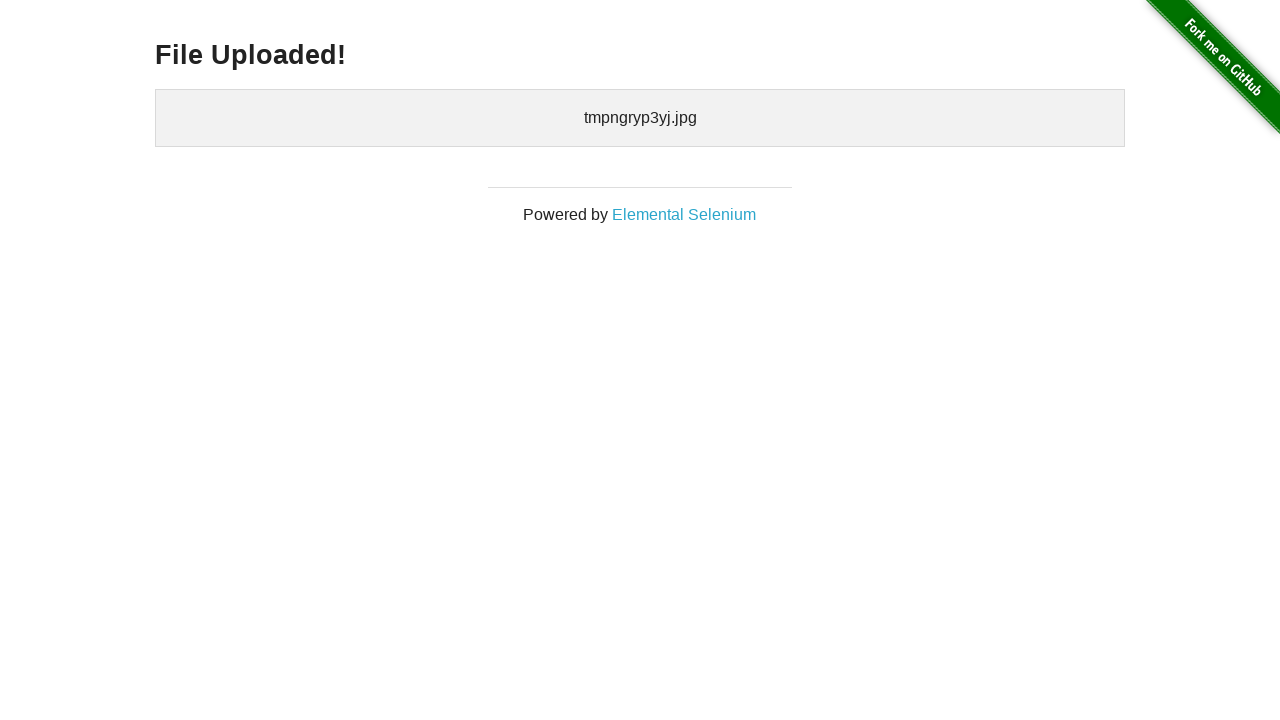

File upload success message appeared
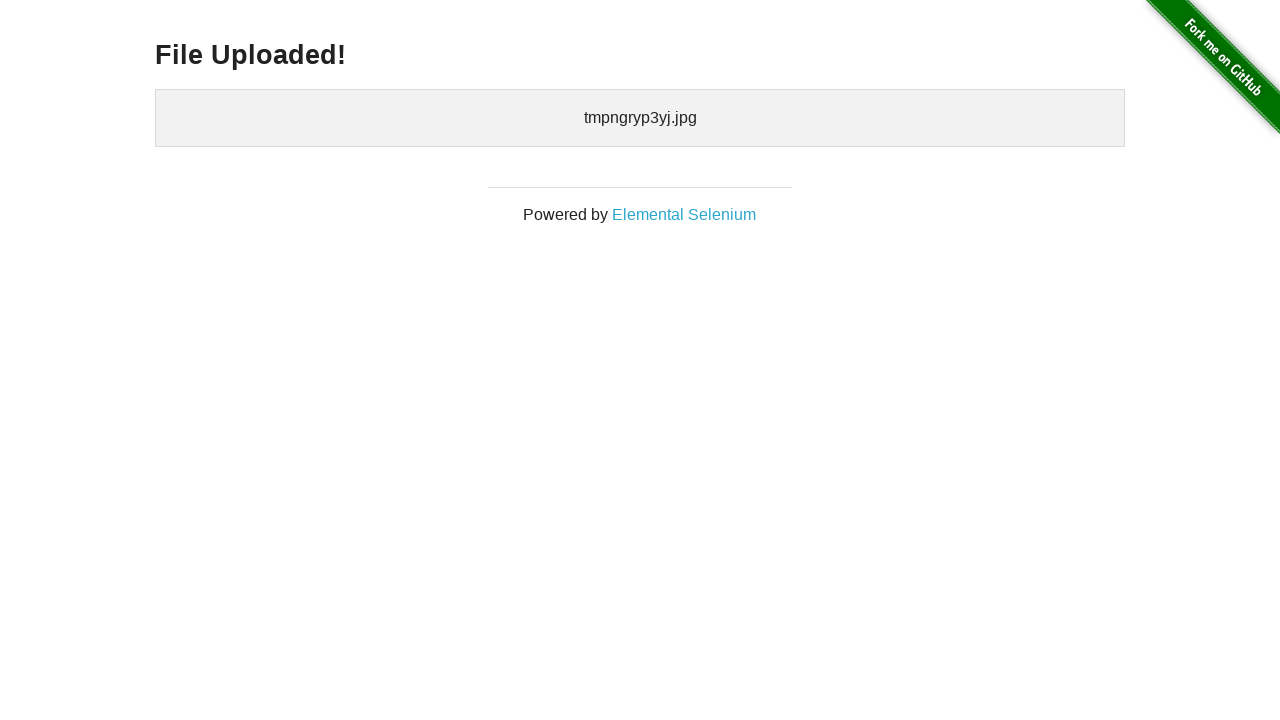

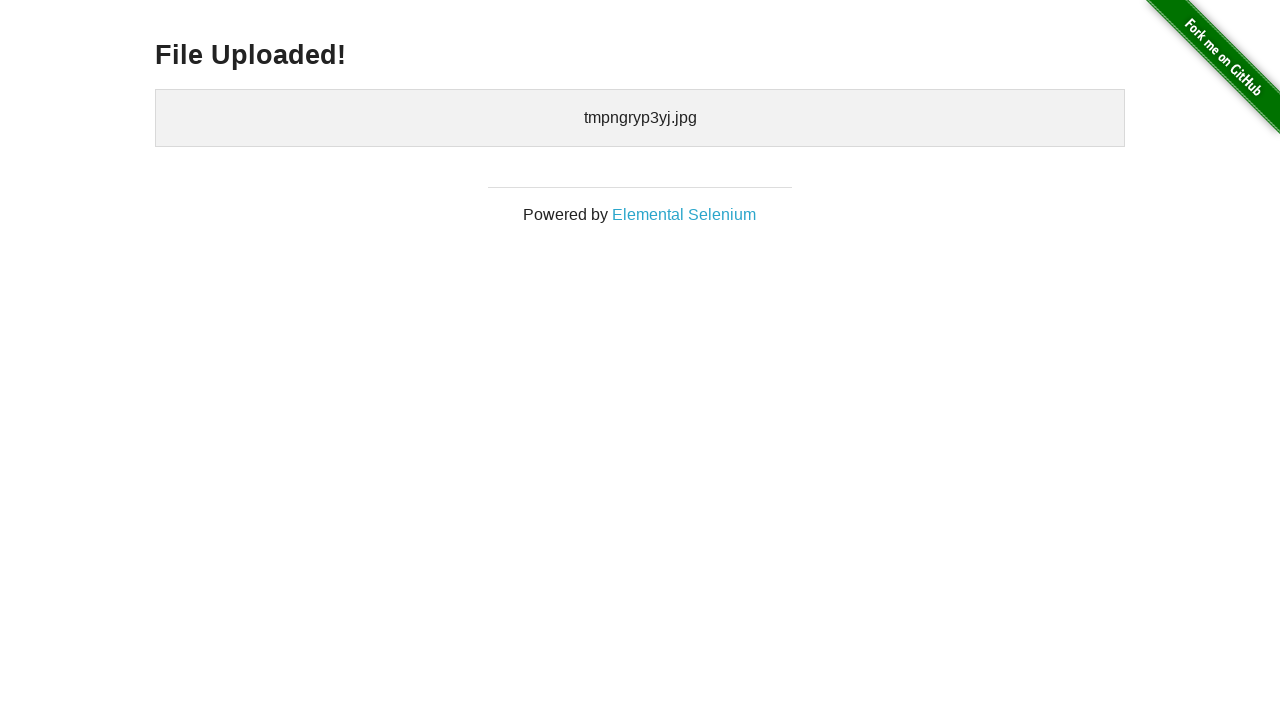